Navigates to the XSS challenge page and verifies that input elements are present on the page after it fully loads.

Starting URL: https://alf.nu/alert1?world=alert&level=alert0

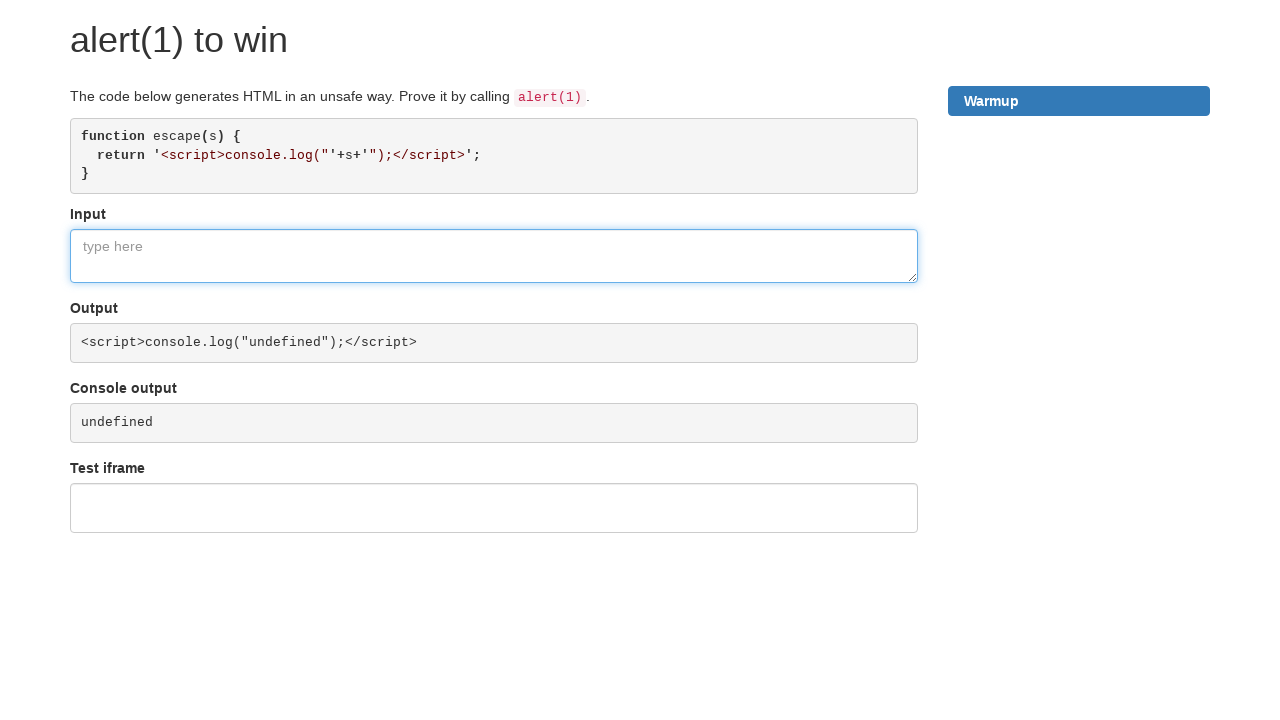

Navigated to XSS challenge page at https://alf.nu/alert1?world=alert&level=alert0
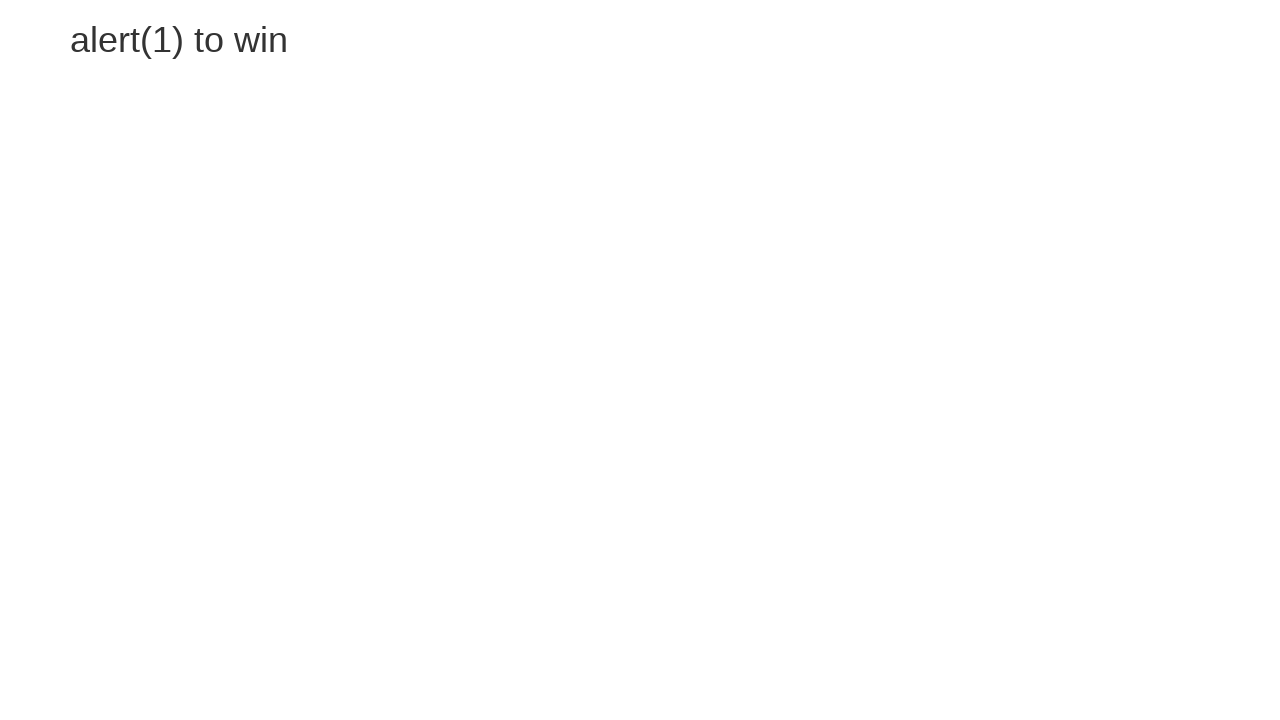

Page body fully loaded
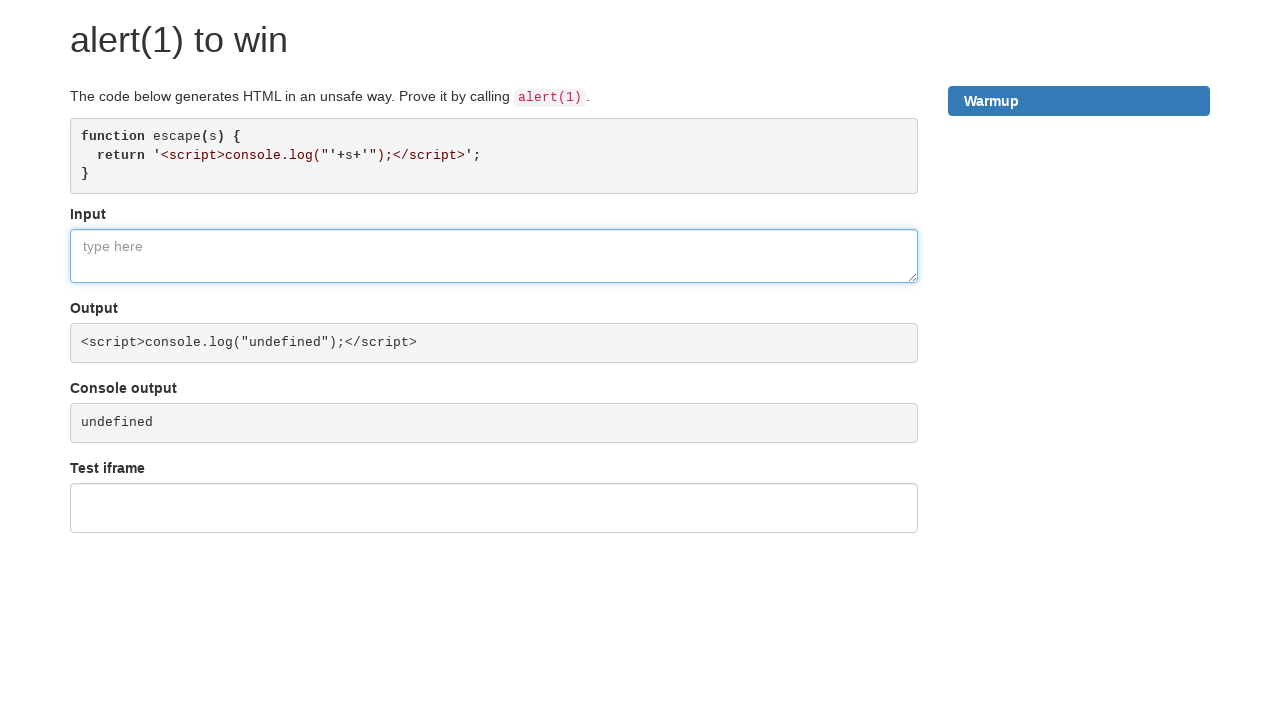

Verified that input elements are present on the page
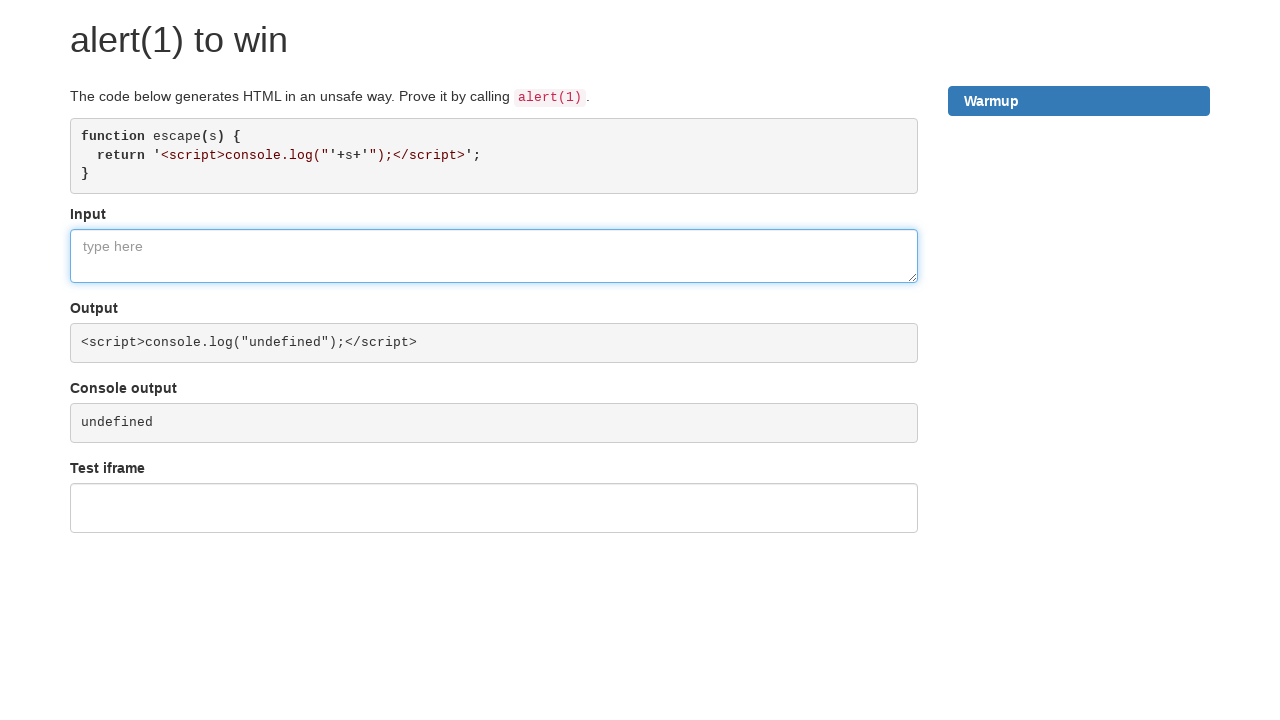

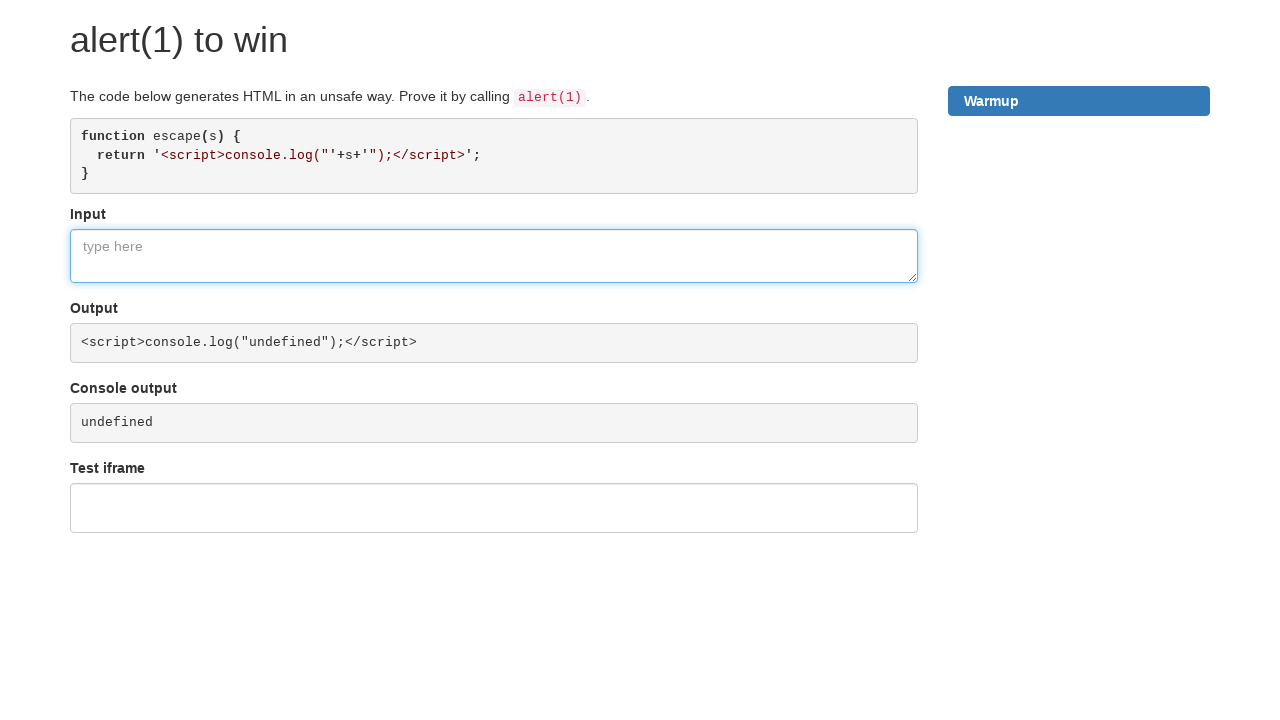